Navigates to Sapo customer page and interacts with industry filter dropdown to select a specific category

Starting URL: https://www.sapo.vn/khach-hang.html

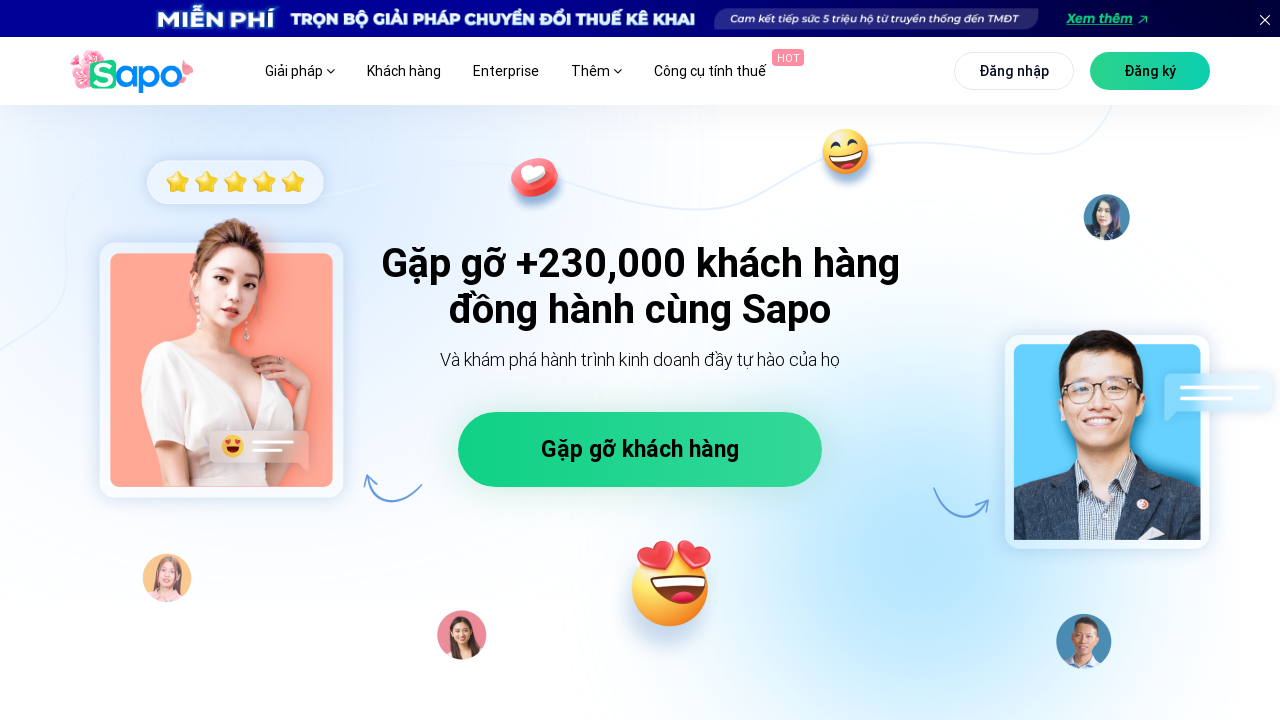

Clicked on industry filter dropdown to expand options at (410, 697) on xpath=//div[@class='box-filter box-filter-industry box-filter-click']/div[@class
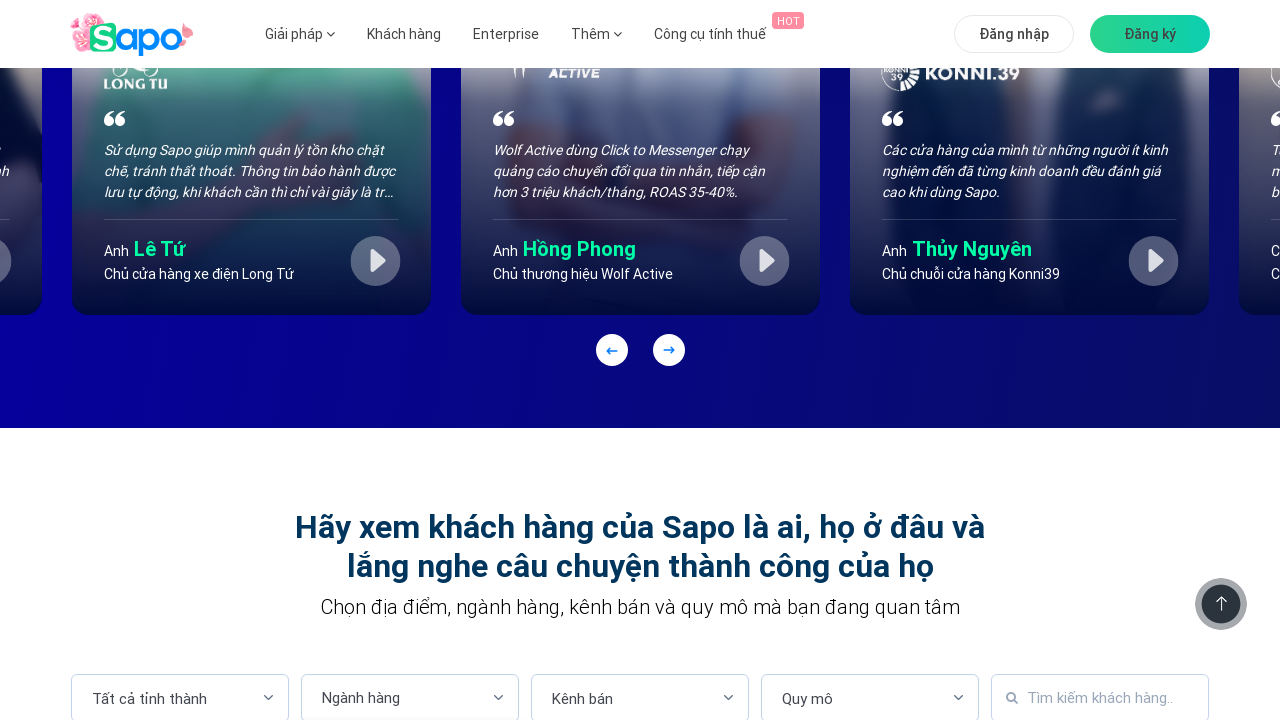

Selected the 5th option in the industry filter list at (410, 360) on xpath=//div[@class='group-search-industry']/ul[@class='filter-group group-indust
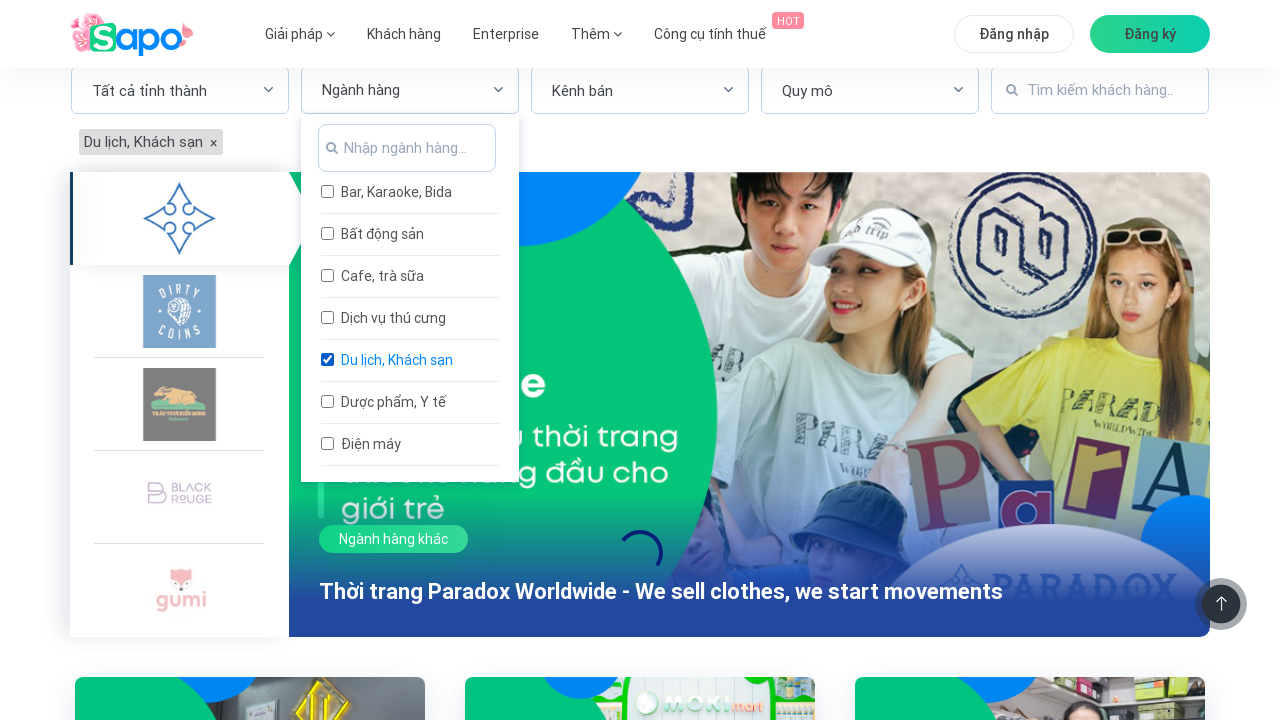

Waited for the filter to be applied
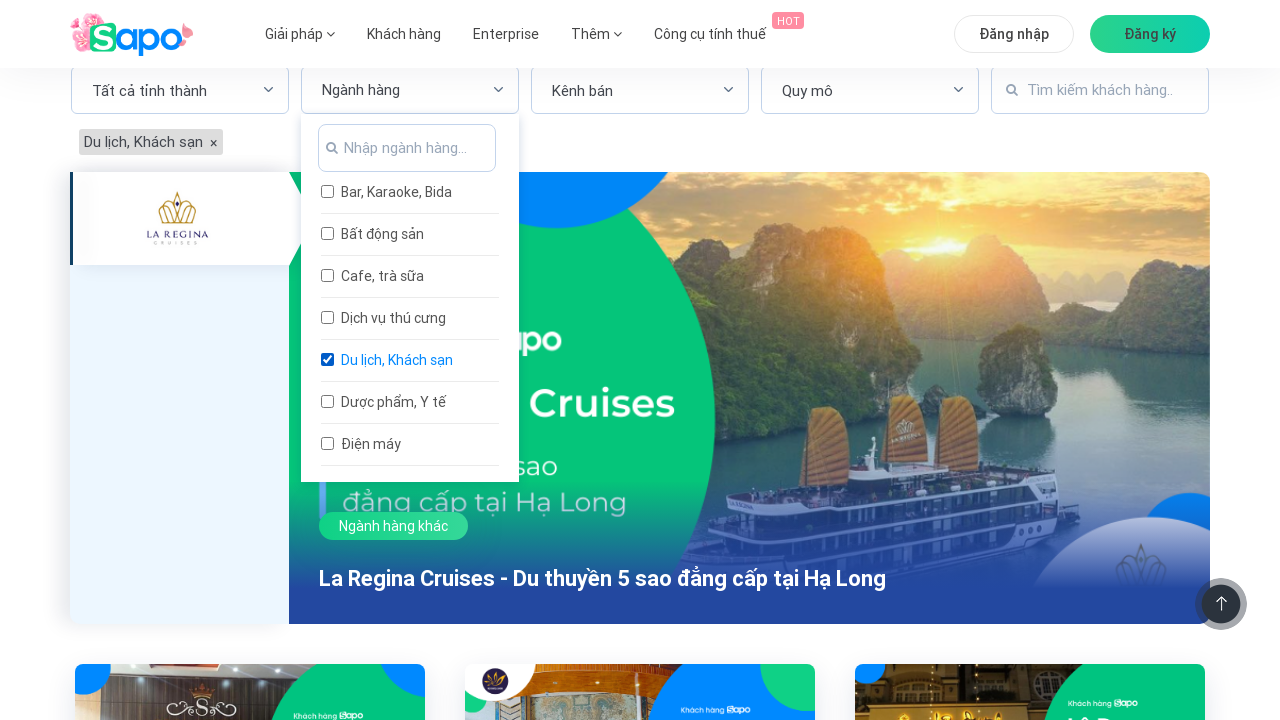

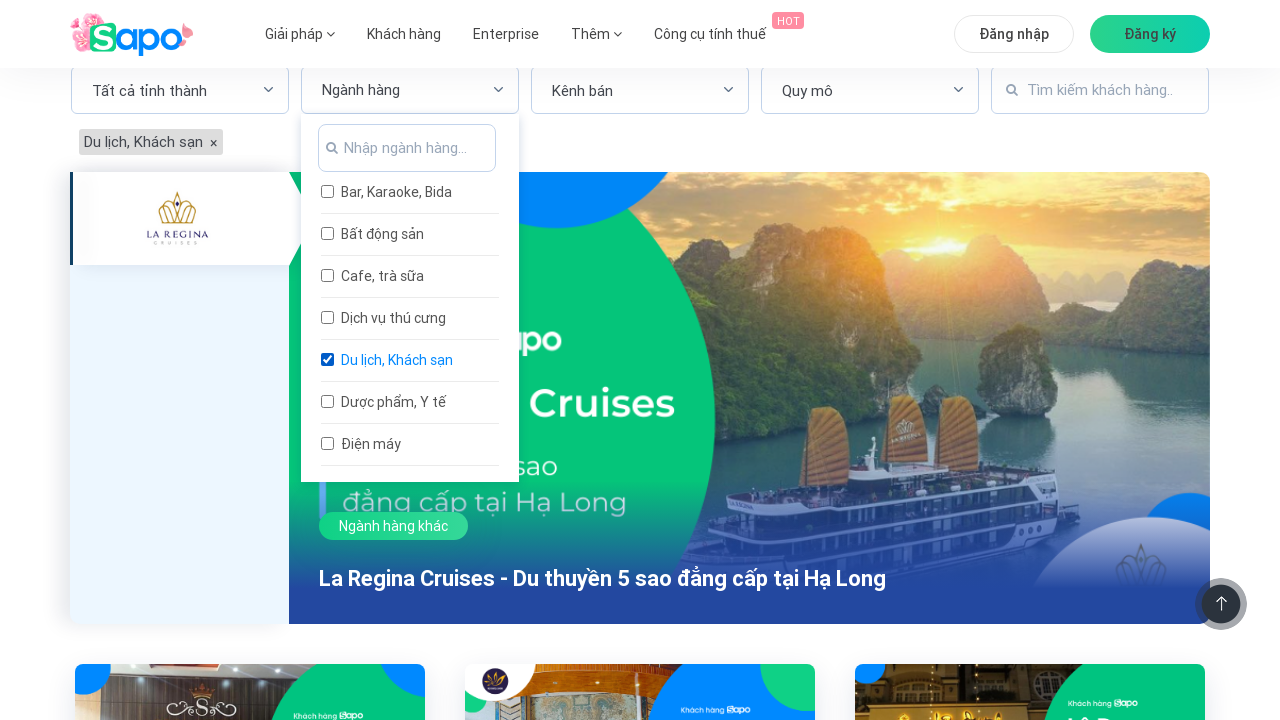